Tests login form by entering username and password, then clicking forgot password link

Starting URL: https://rahulshettyacademy.com/locatorspractice/

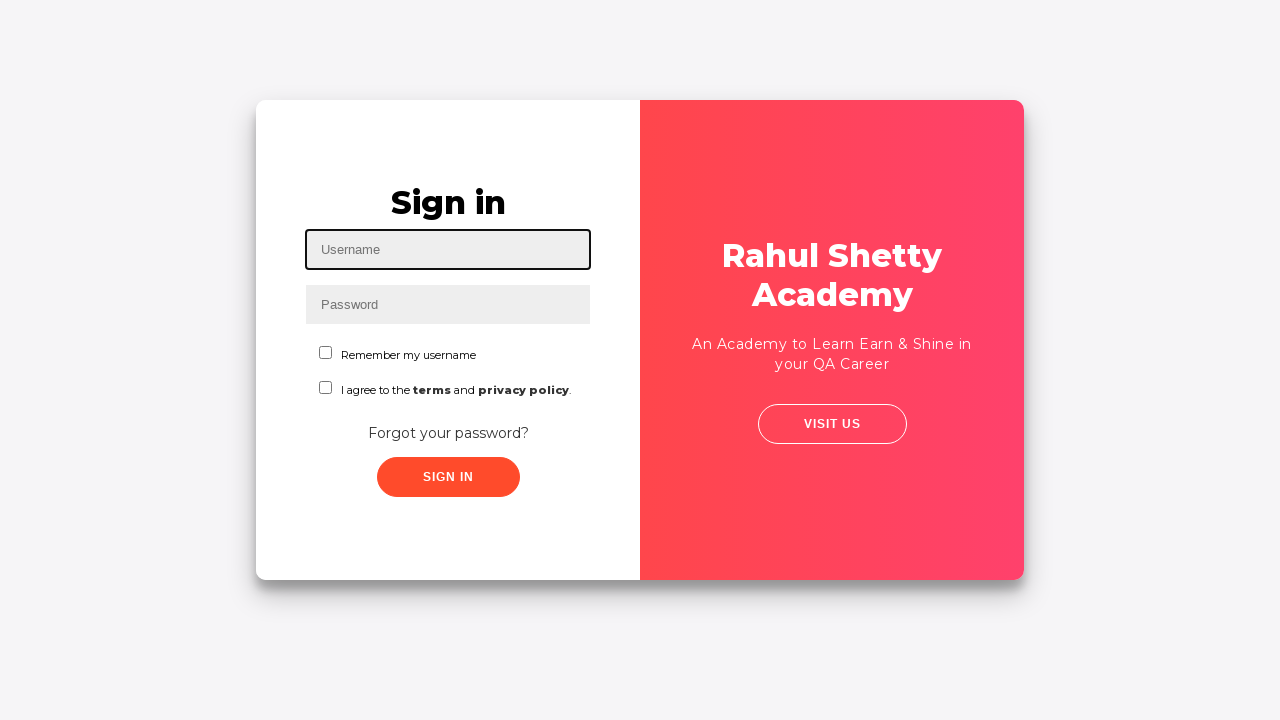

Filled username field with 'john' on //form[@class='form']/input[1]
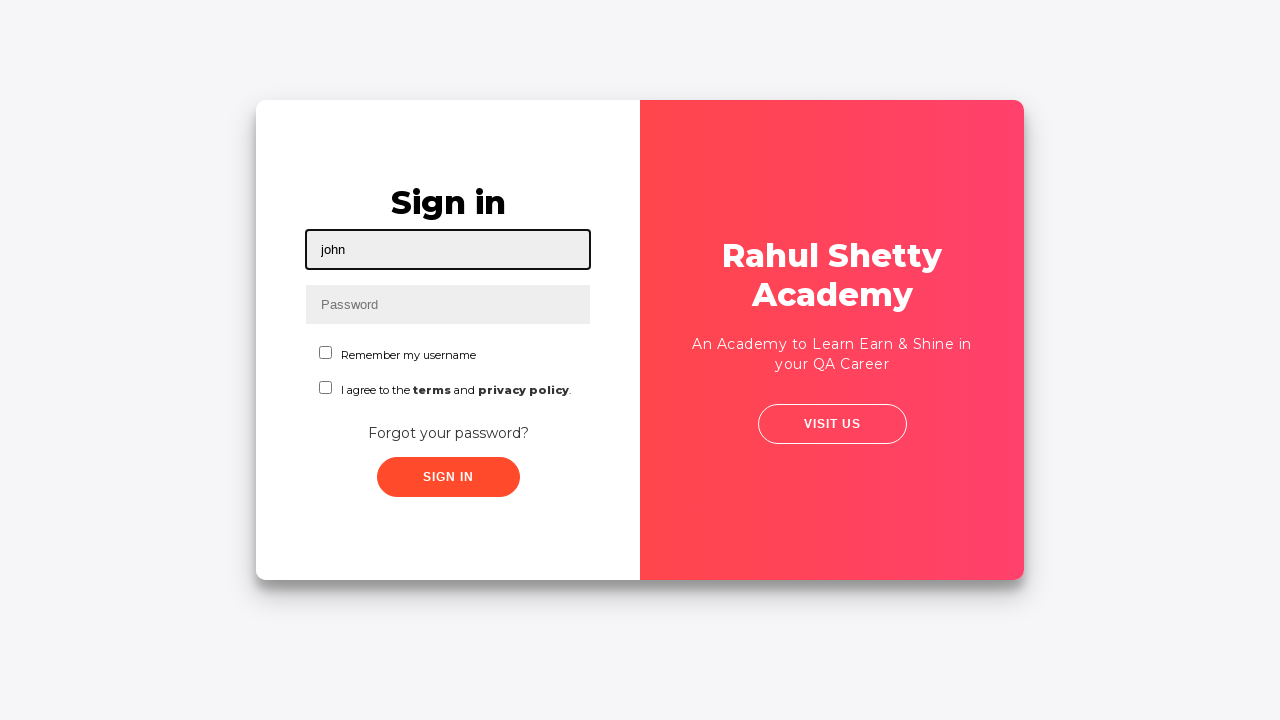

Filled password field with 'White' on //form[@class='form']/input[2]
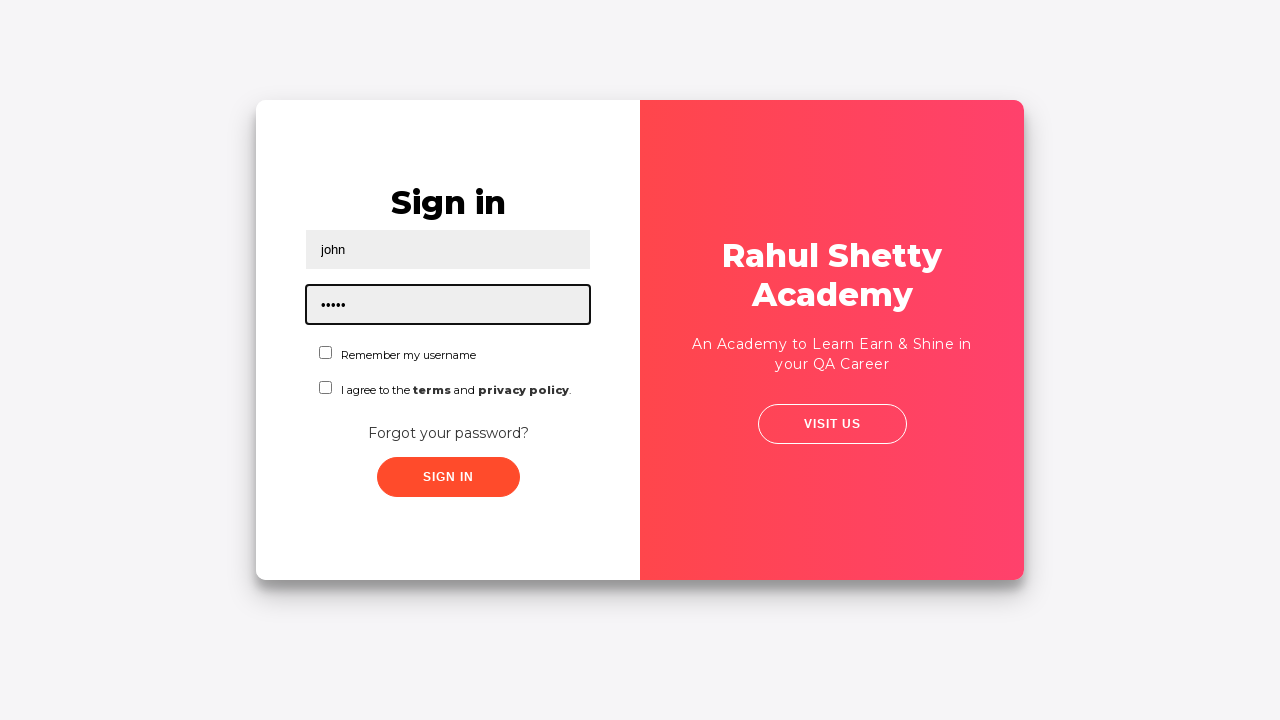

Clicked submit button at (448, 477) on xpath=//form[@class='form']/button
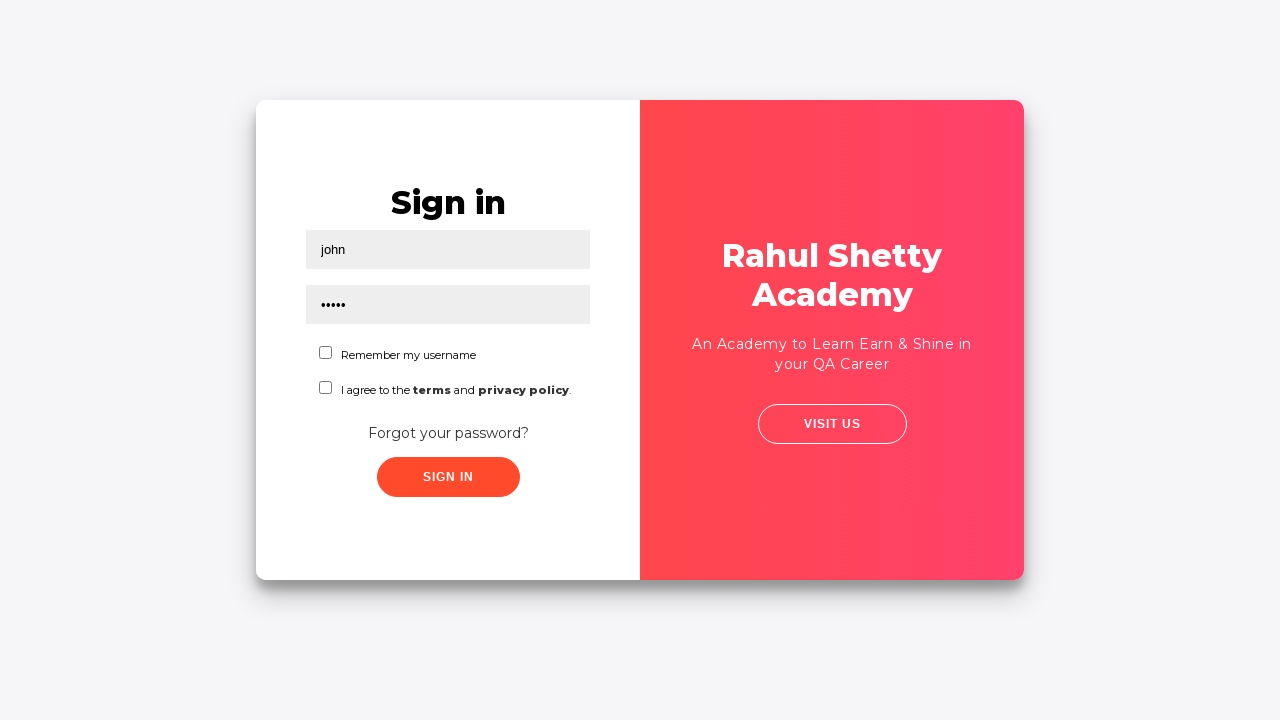

Clicked forgot password link at (448, 433) on text=Forgot your password?
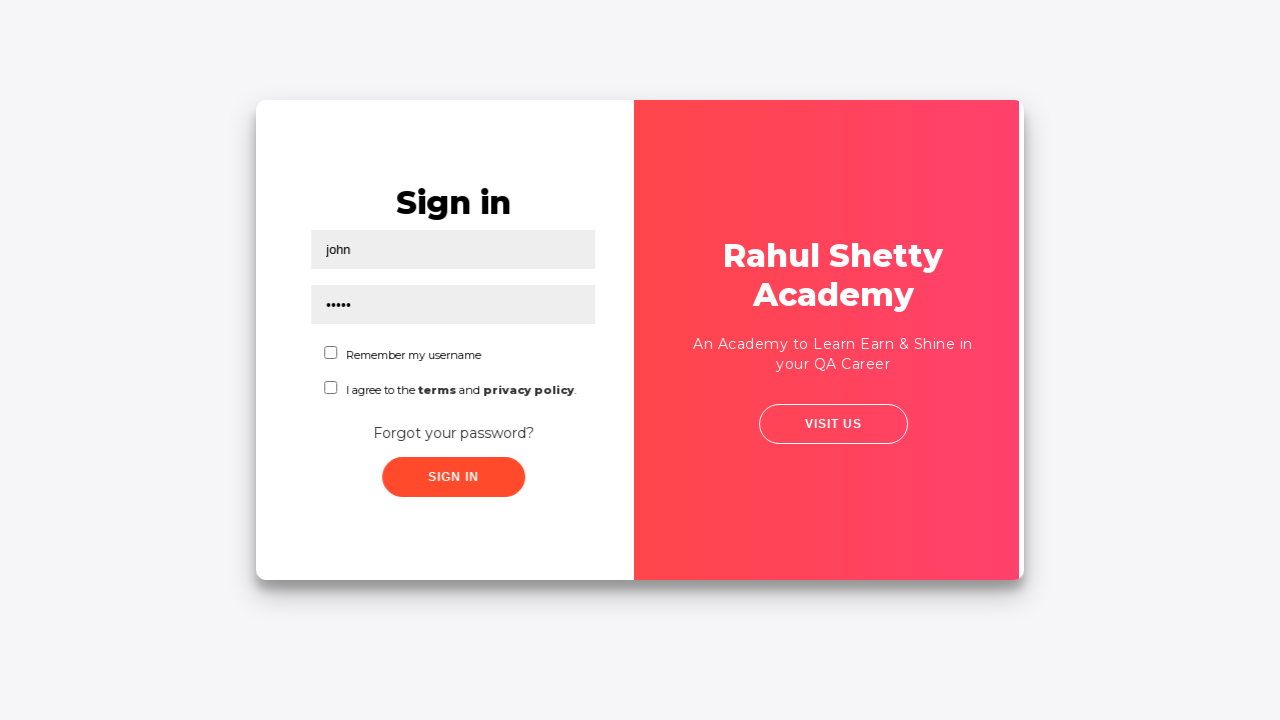

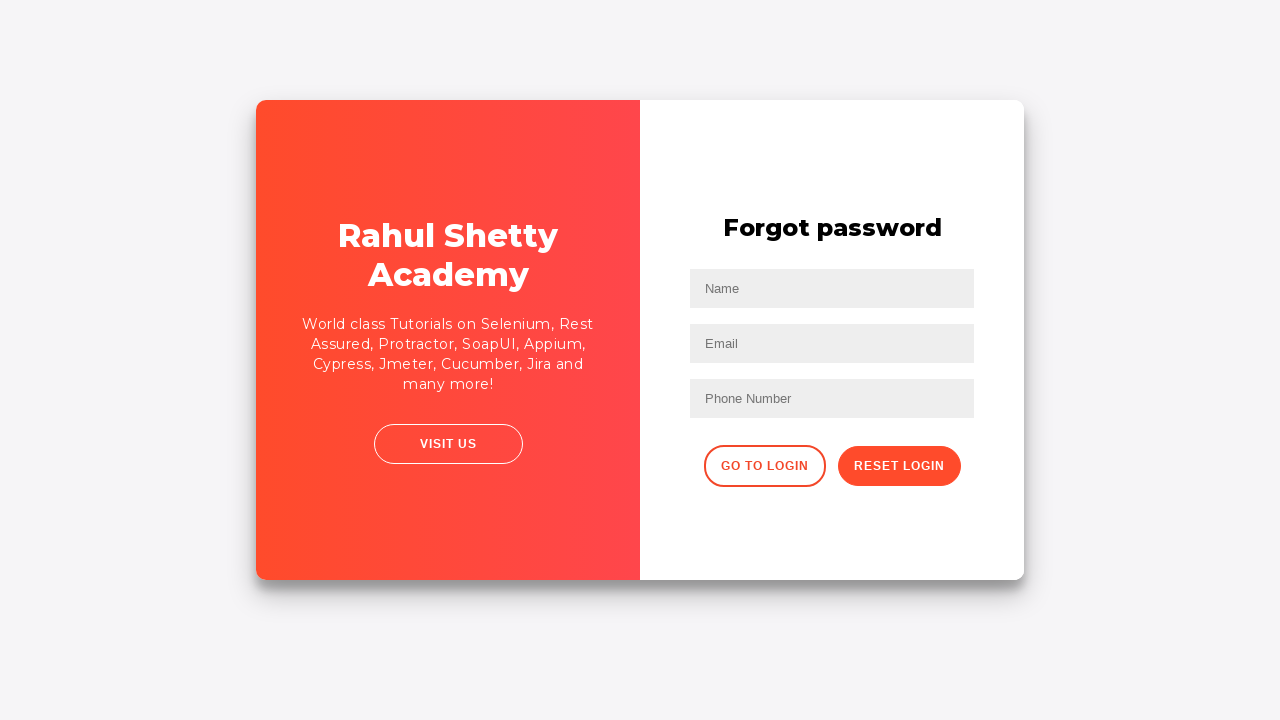